Adds the first product to cart and verifies checkout button is displayed

Starting URL: https://bstackdemo.com/

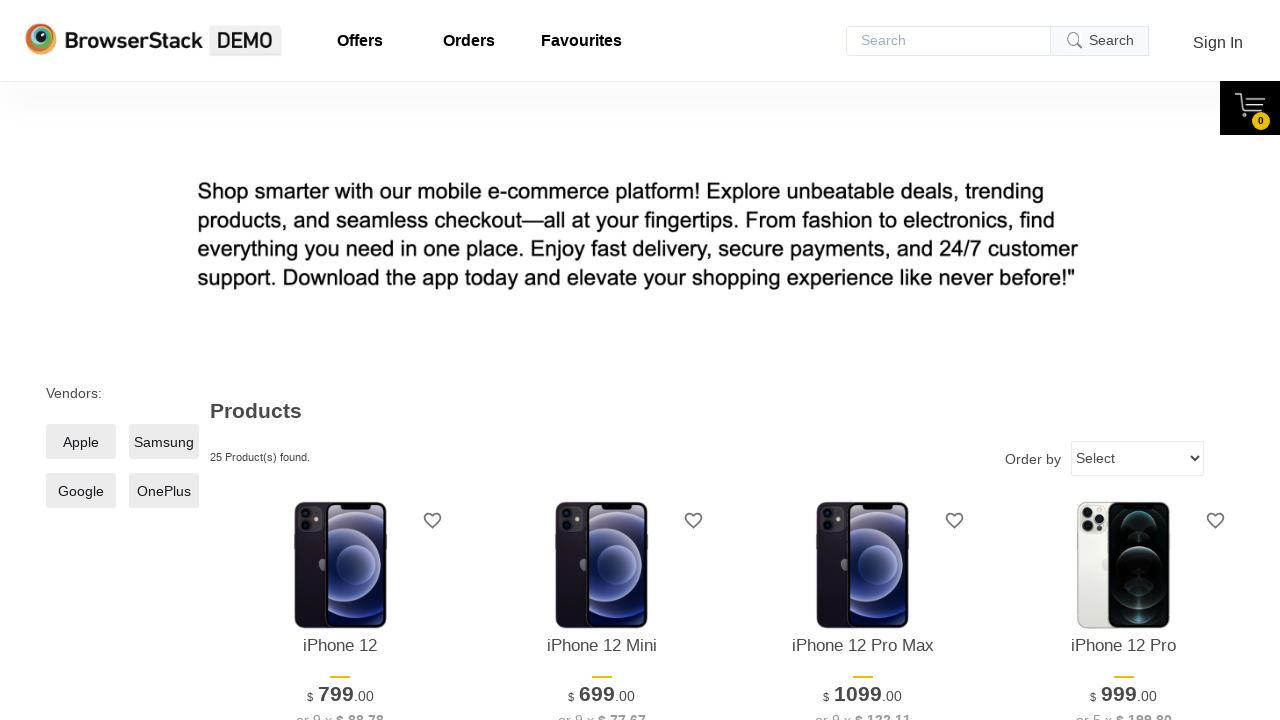

Add to cart buttons loaded and became visible
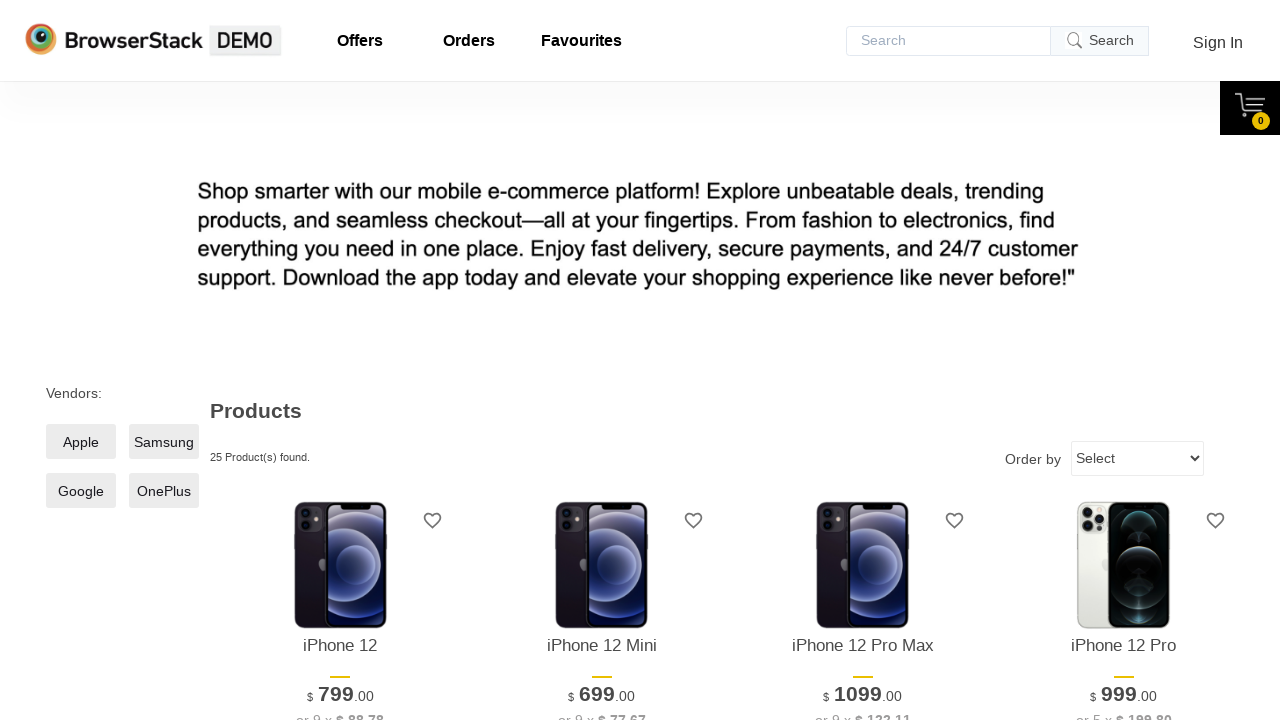

Clicked the first add to cart button at (340, 361) on div.shelf-item__buy-btn >> nth=0
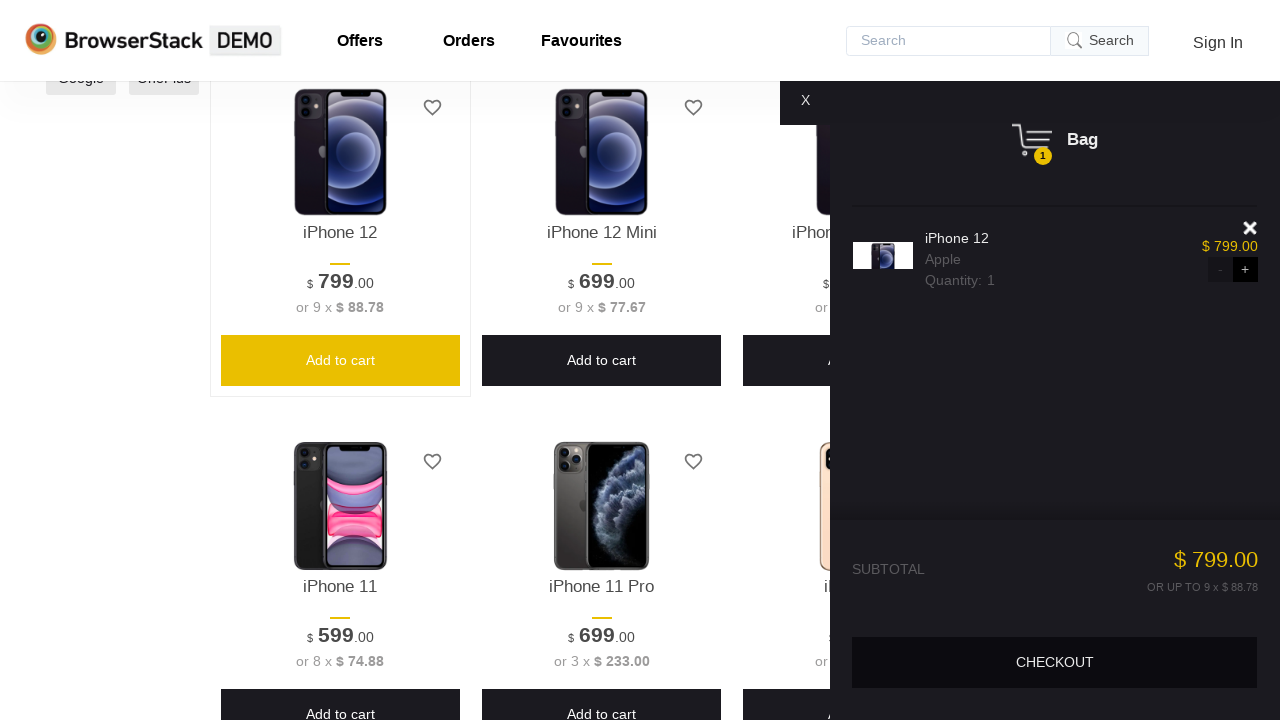

Checkout button is now visible, confirming product was added to cart
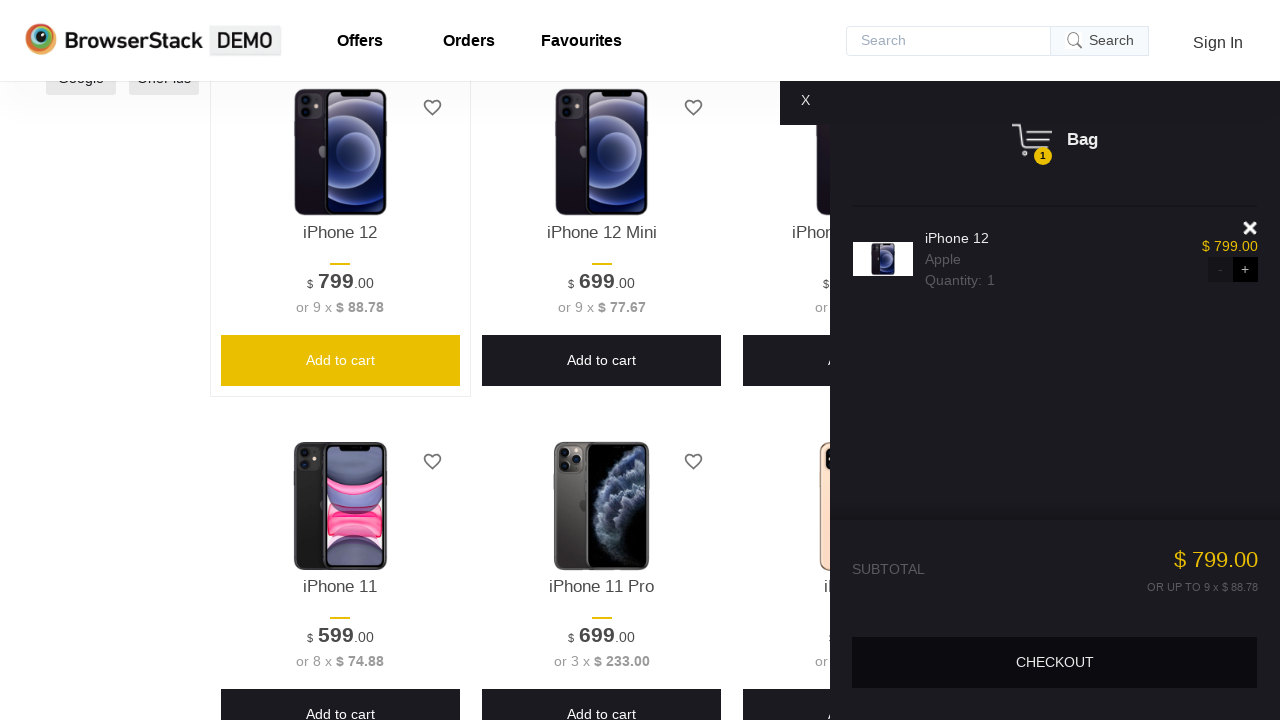

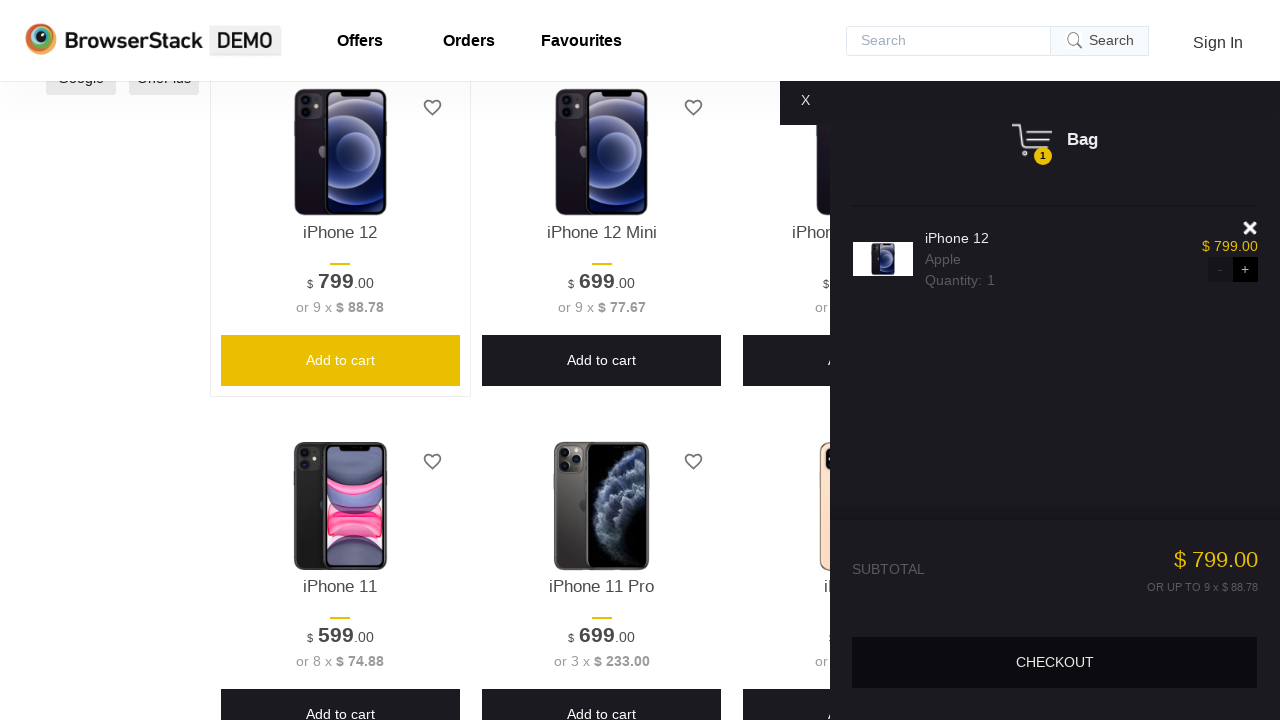